Tests the Kentucky Office of Occupations and Professions license search functionality by selecting a board type checkbox, entering a last name search query, and submitting the search form to view results.

Starting URL: https://oop.ky.gov/

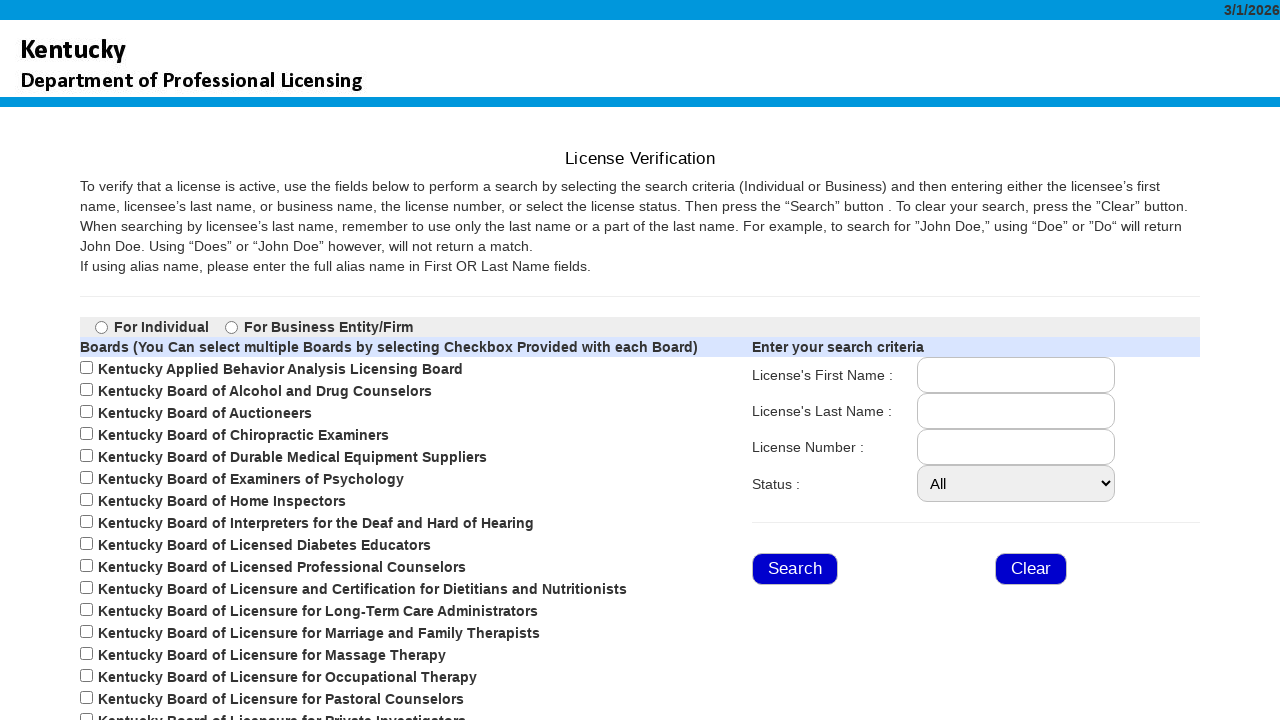

Selected Professional Counselors board type checkbox at (86, 566) on xpath=//*[@id="ContentPlaceHolder2_chkBoards_9"]
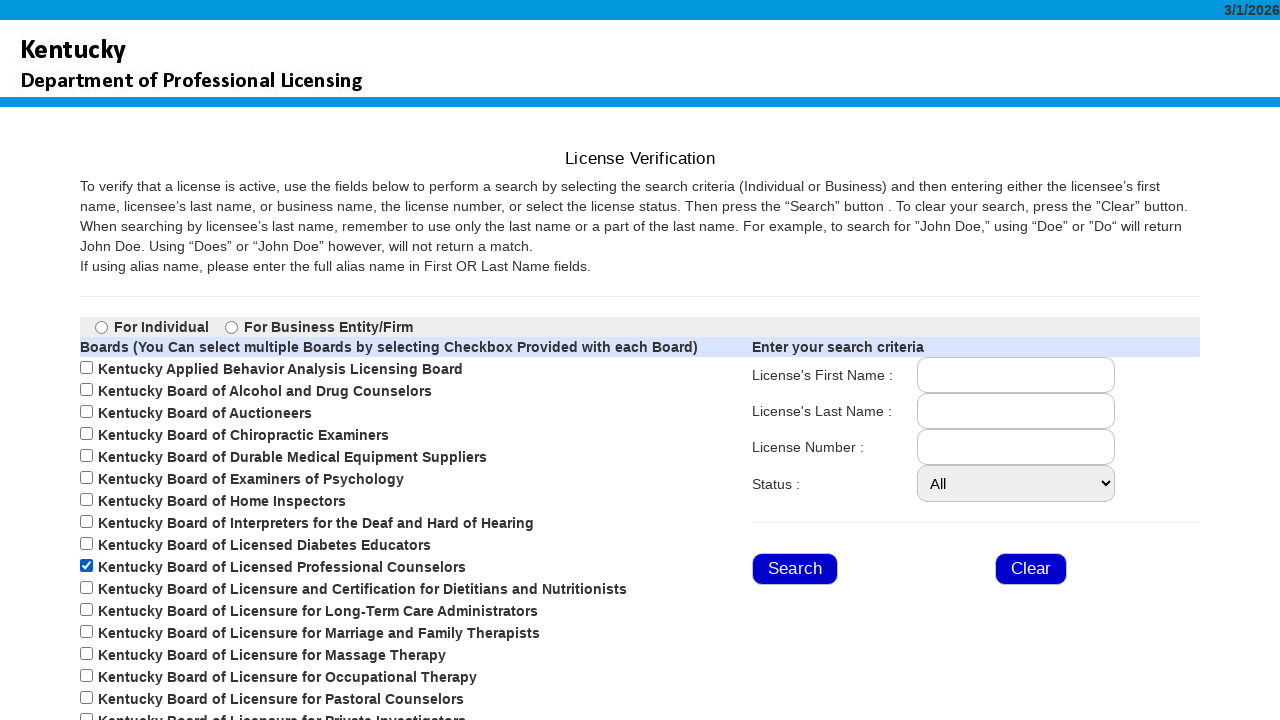

Entered 'Johnson' in last name search field on //*[@id="ContentPlaceHolder2_TLname"]
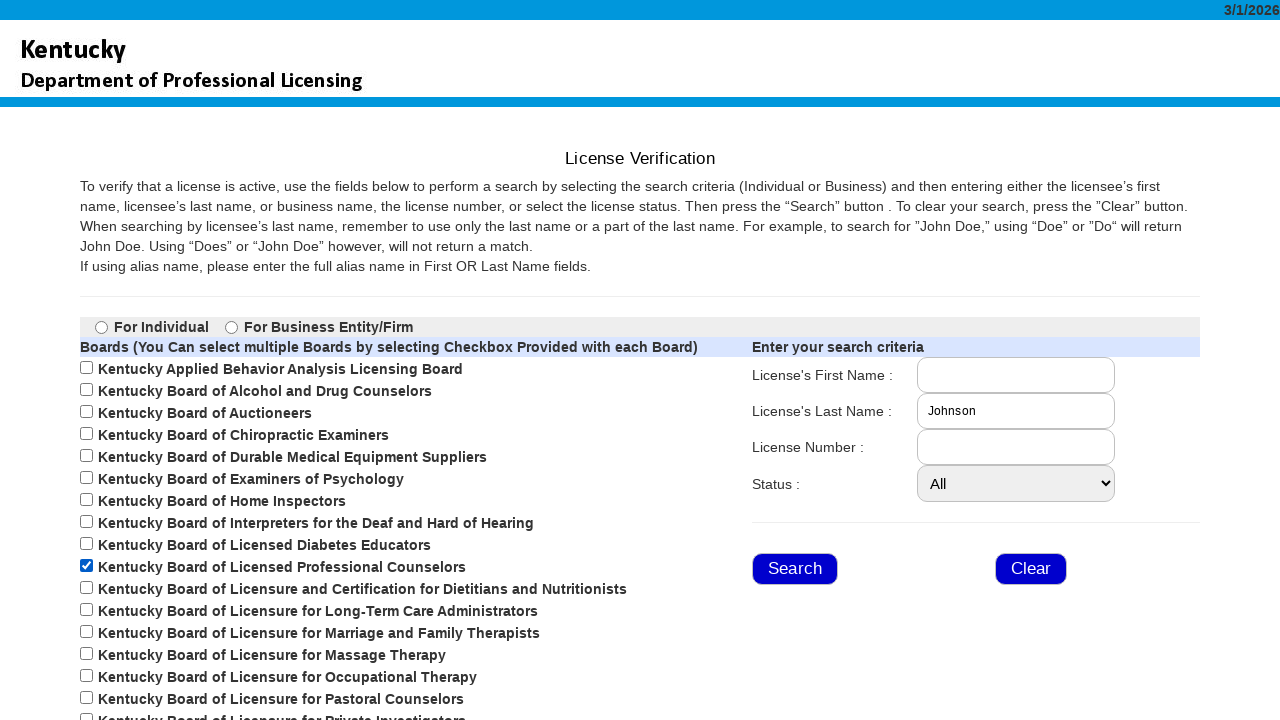

Clicked search button to submit form at (795, 569) on xpath=//*[@id="ContentPlaceHolder2_BSrch"]
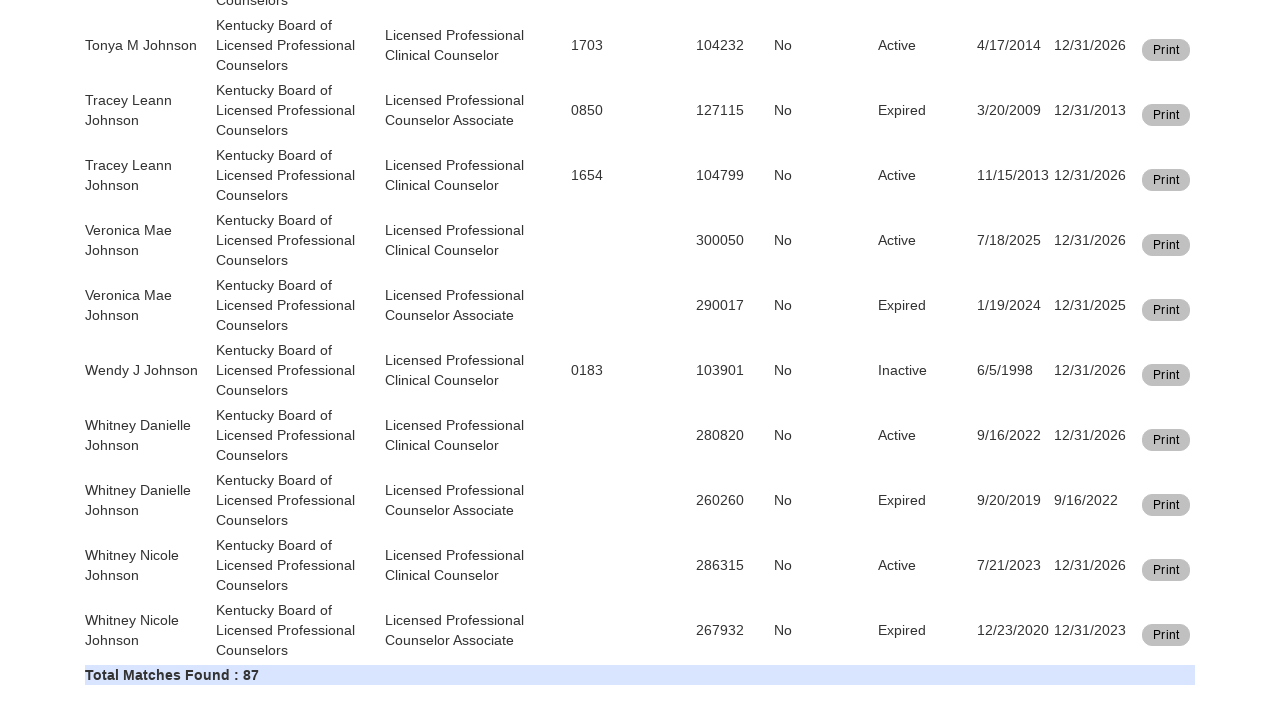

License search results table loaded successfully
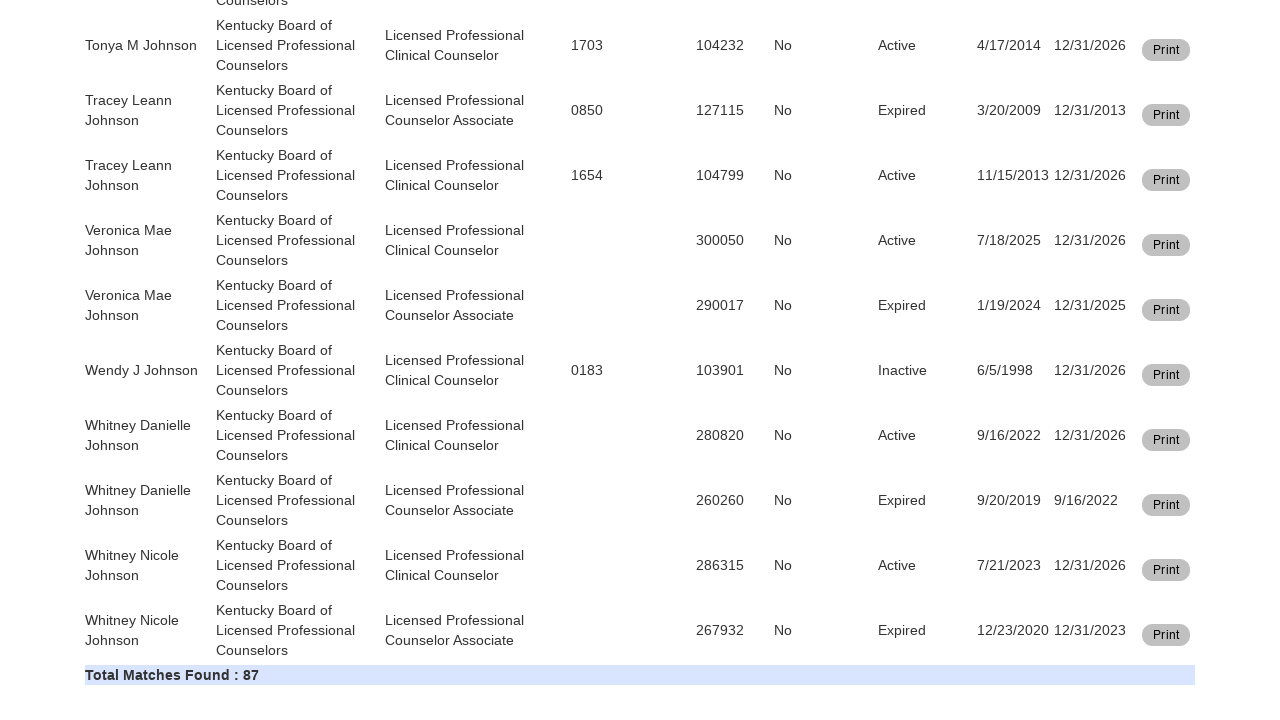

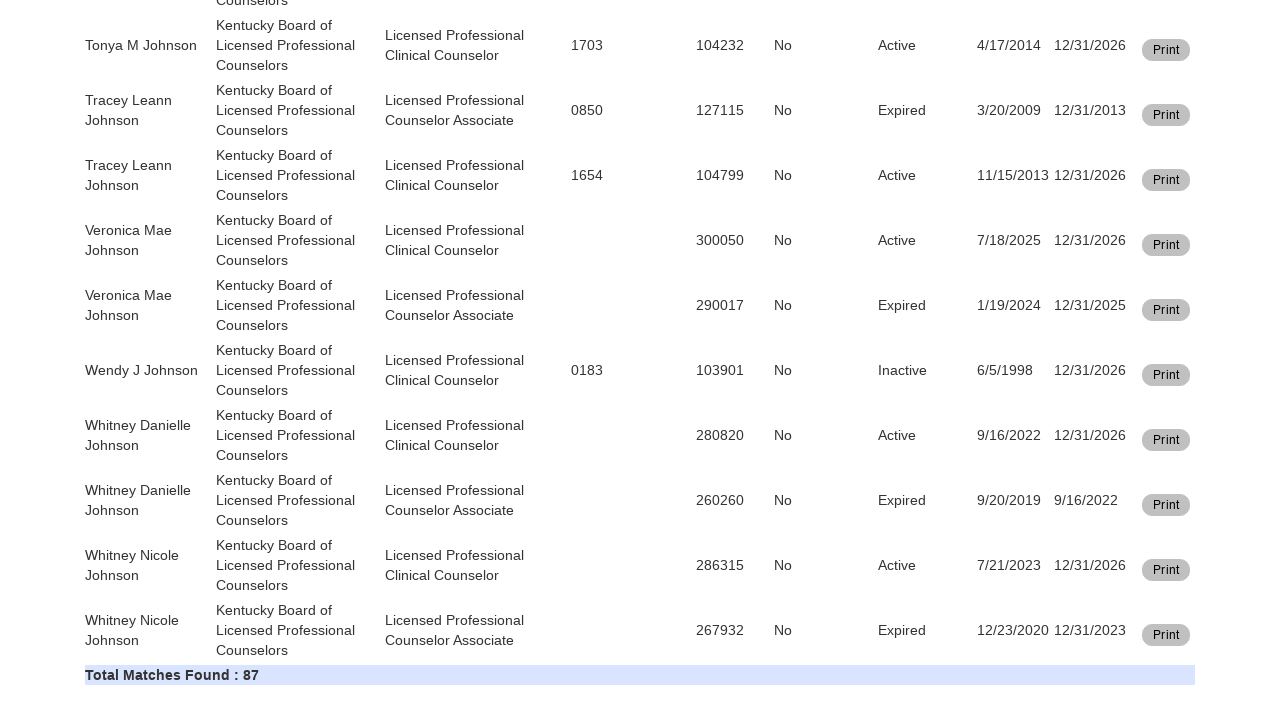